Tests a grocery shopping site by searching for products containing 'ca', verifying 4 products are visible, adding multiple items to cart, and verifying the brand name is 'GREENKART'

Starting URL: https://rahulshettyacademy.com/seleniumPractise/#/

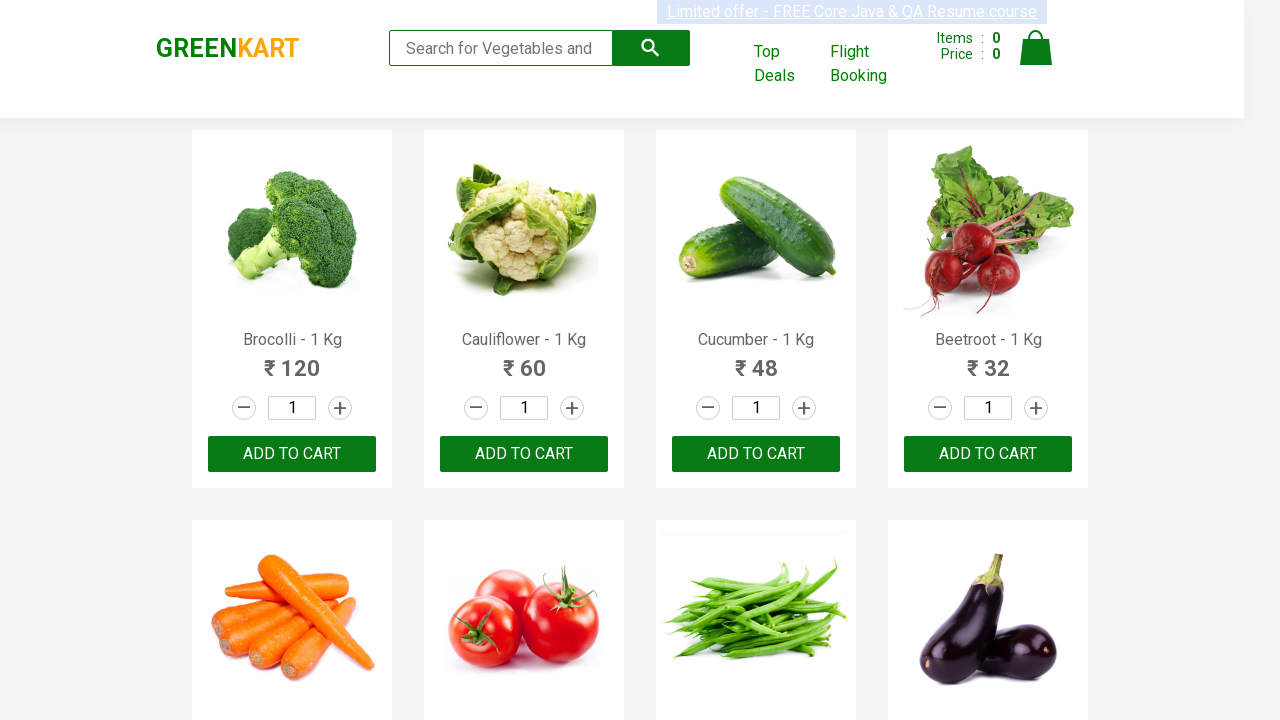

Filled search field with 'ca' on .search-keyword
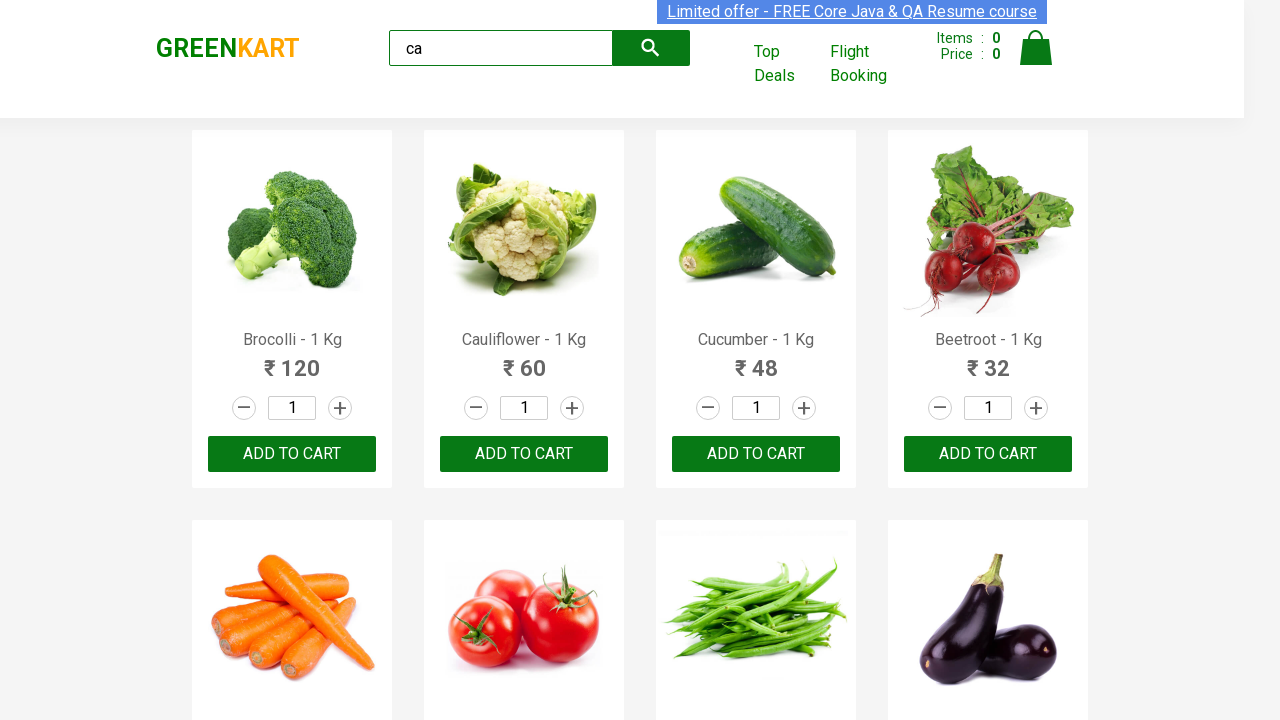

Waited 2 seconds for search results to load
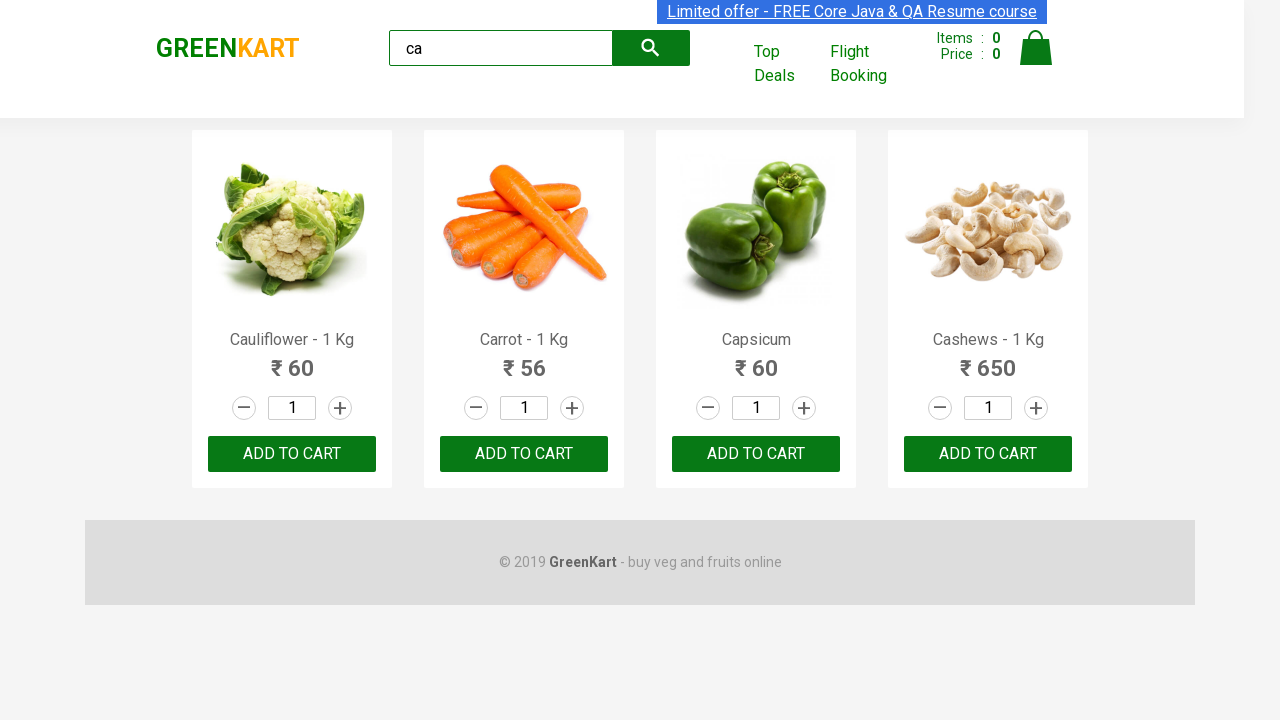

Waited for visible products to load
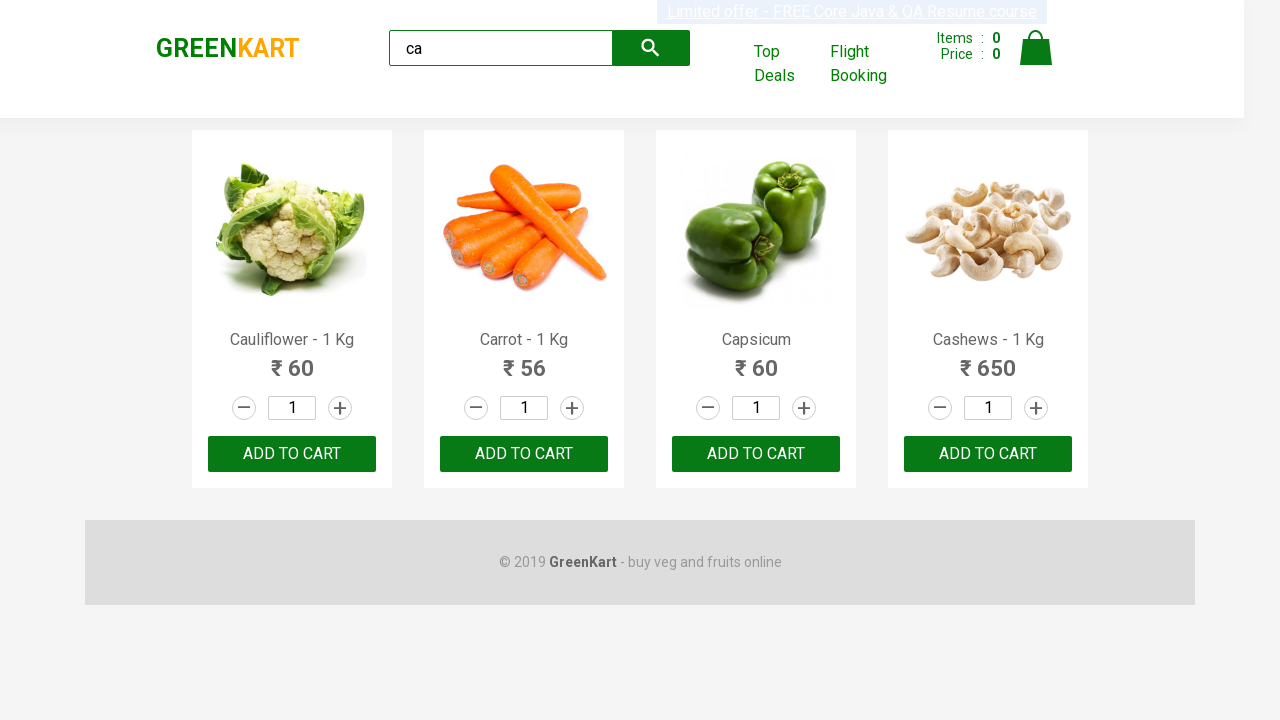

Located all visible products
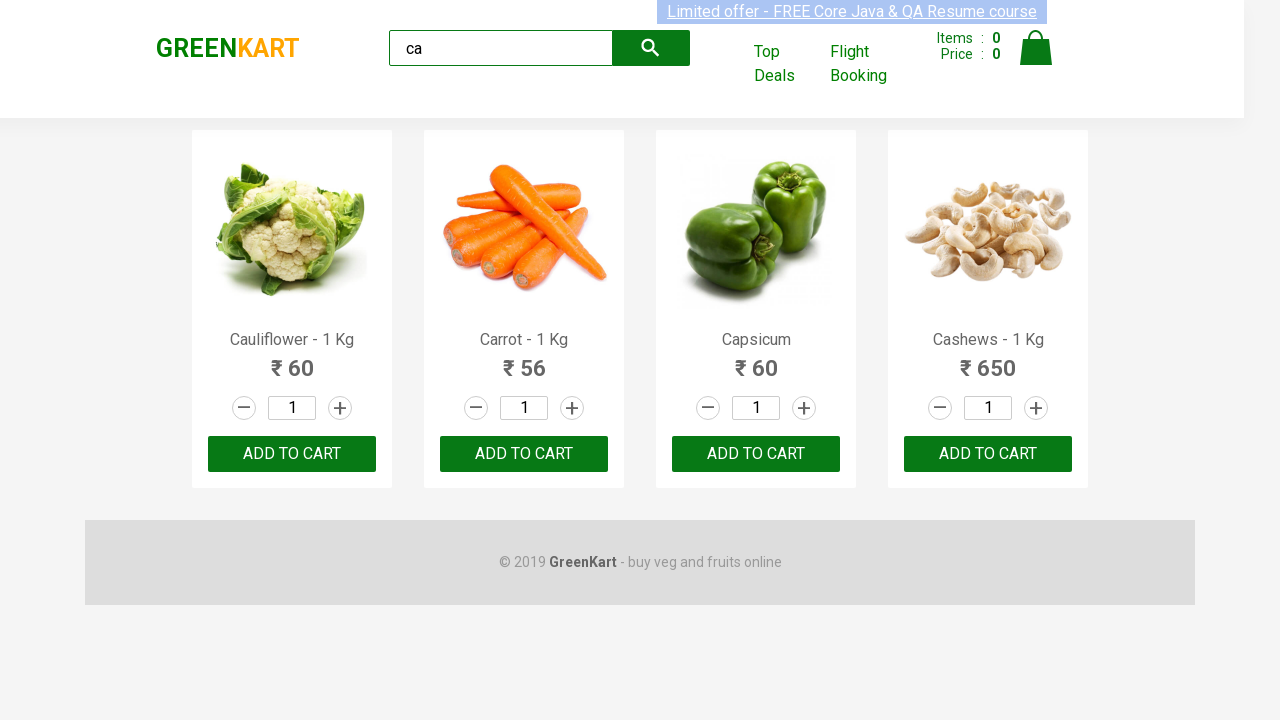

Verified that 4 products are visible
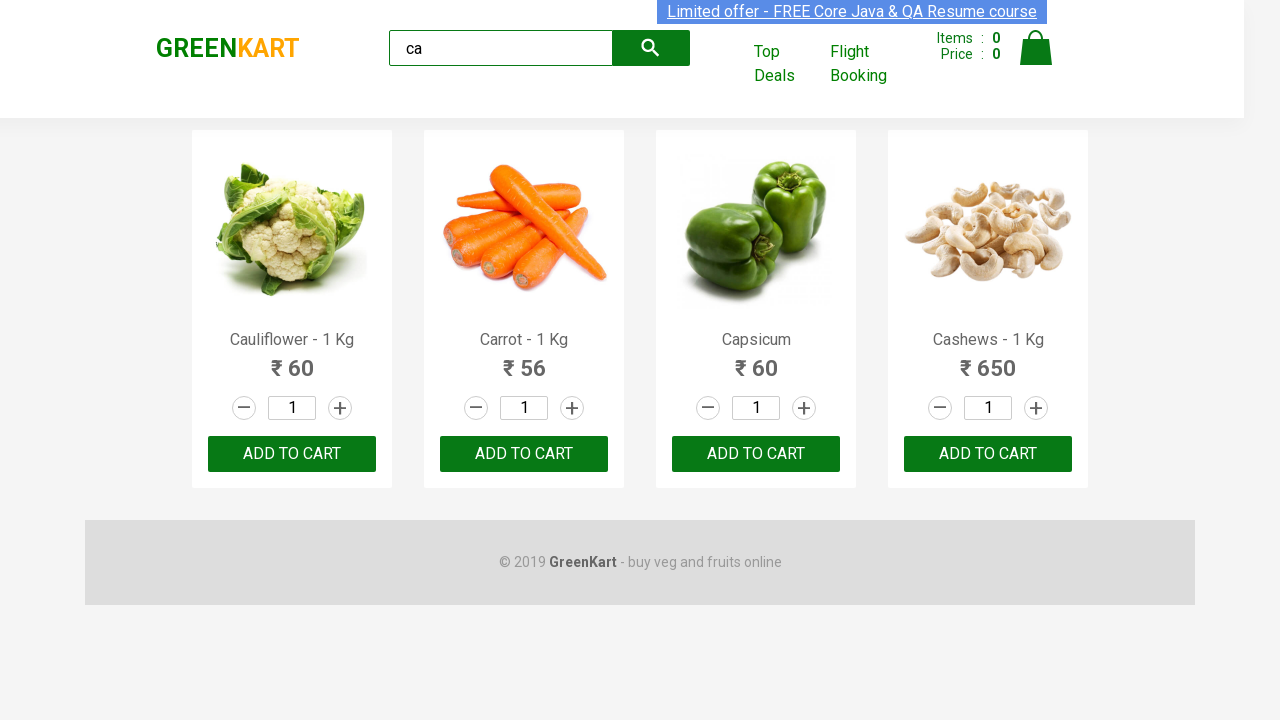

Clicked ADD TO CART button on 3rd product using product-action at (756, 454) on :nth-child(3) > .product-action > button
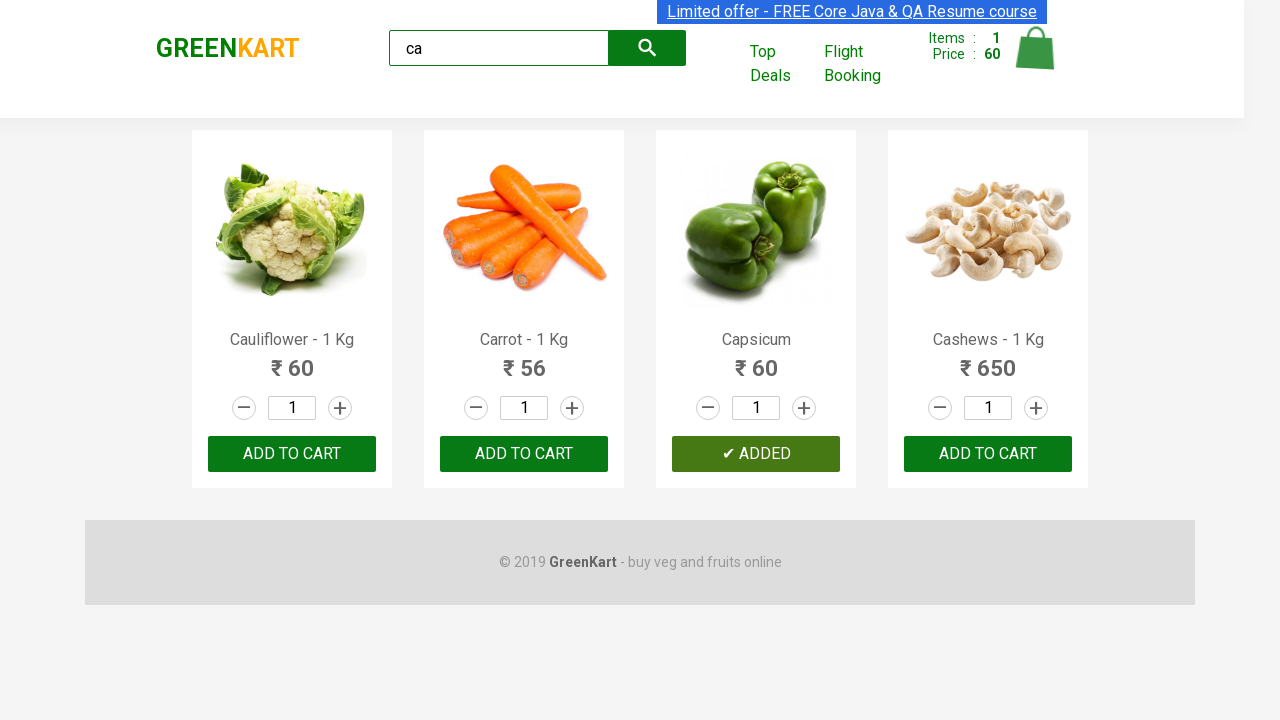

Clicked ADD TO CART button on 3rd product (index 2) using text selector at (756, 454) on .products .product >> nth=2 >> button:has-text('ADD TO CART')
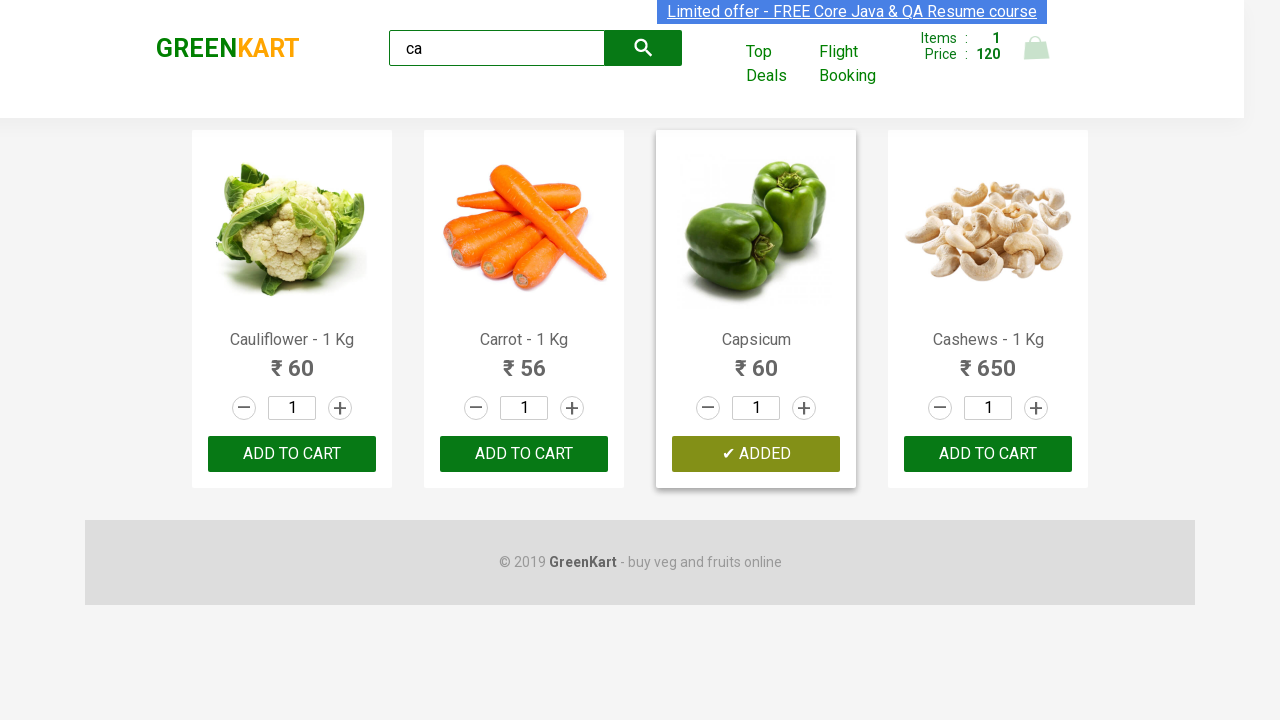

Located all products in the products container
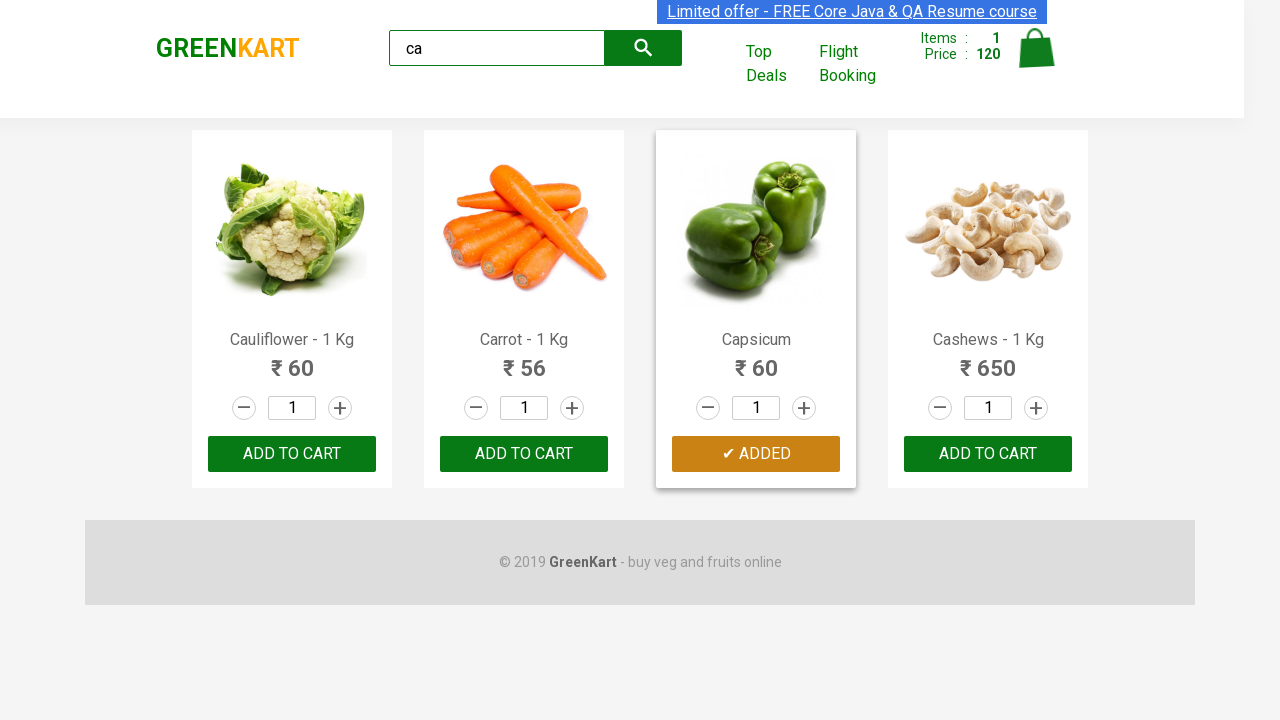

Counted 4 total products
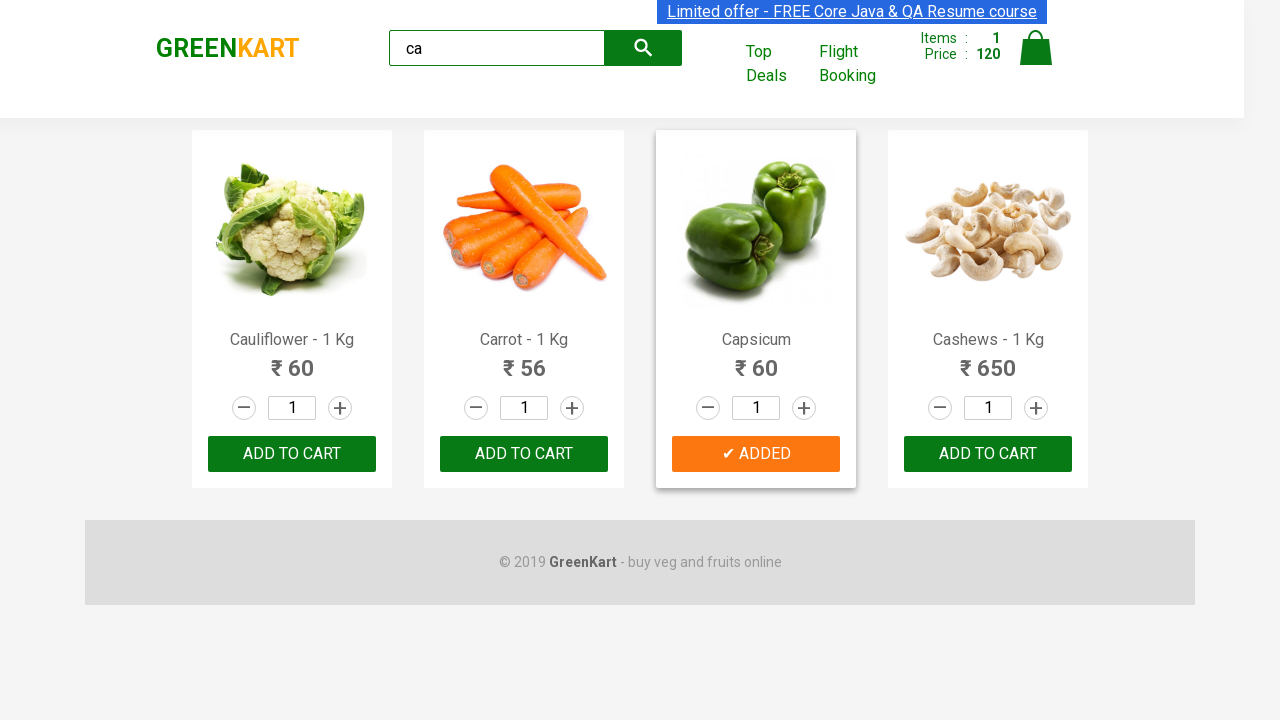

Retrieved product at index 0
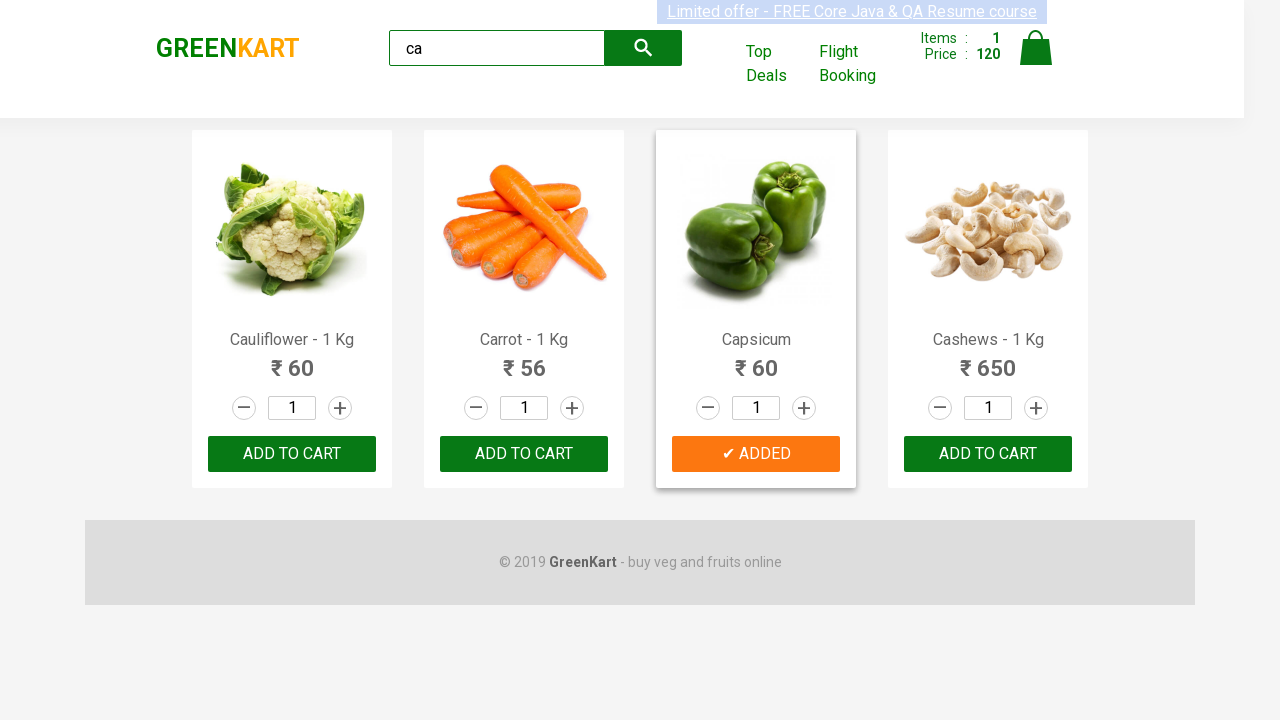

Retrieved product name: 'Cauliflower - 1 Kg'
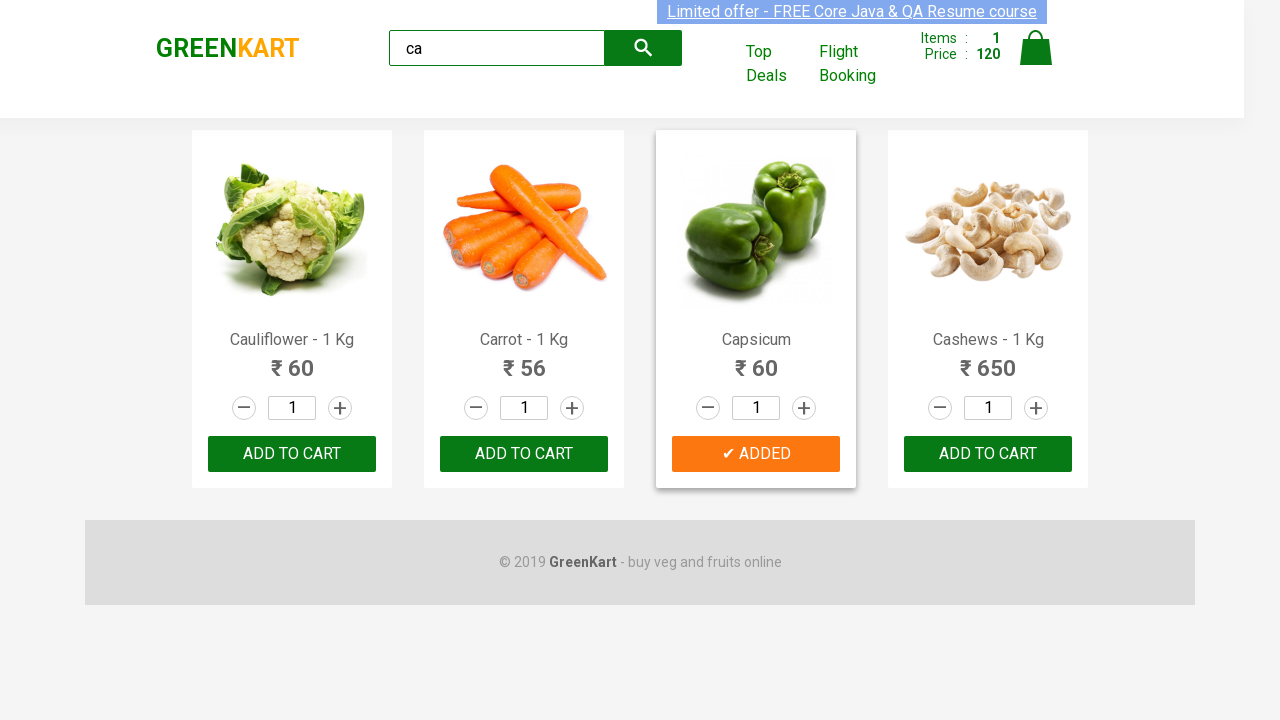

Retrieved product at index 1
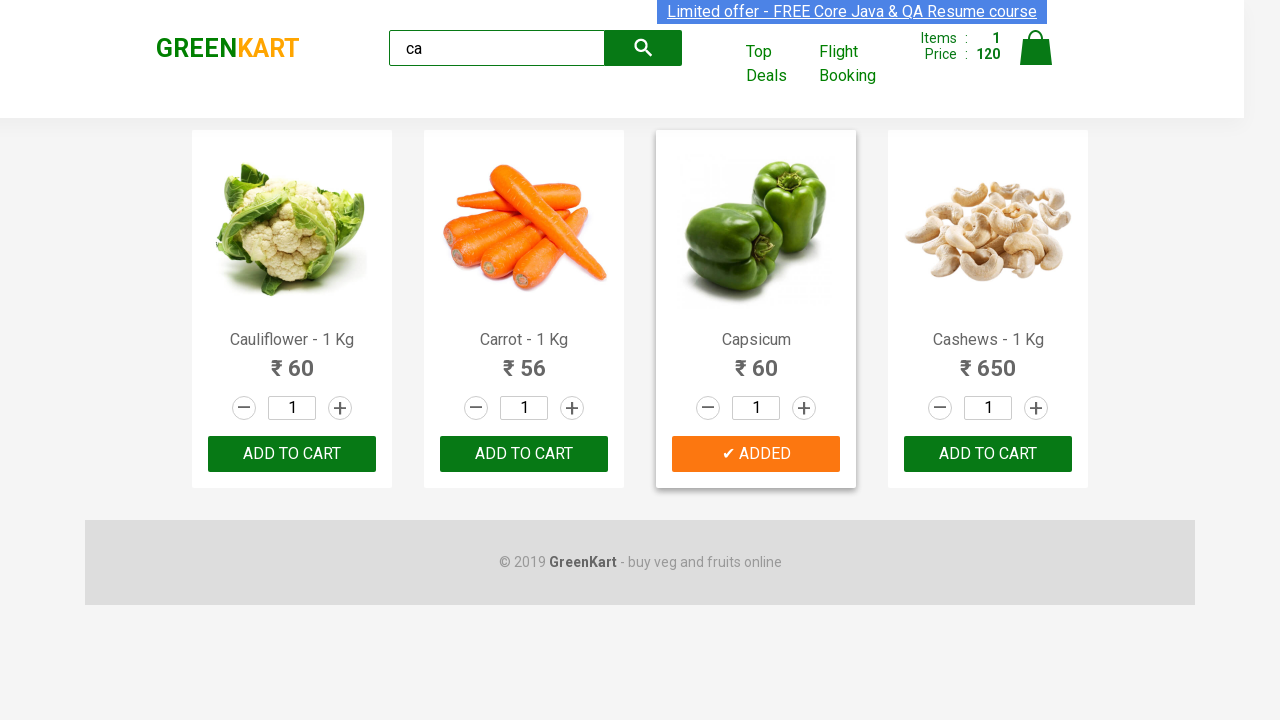

Retrieved product name: 'Carrot - 1 Kg'
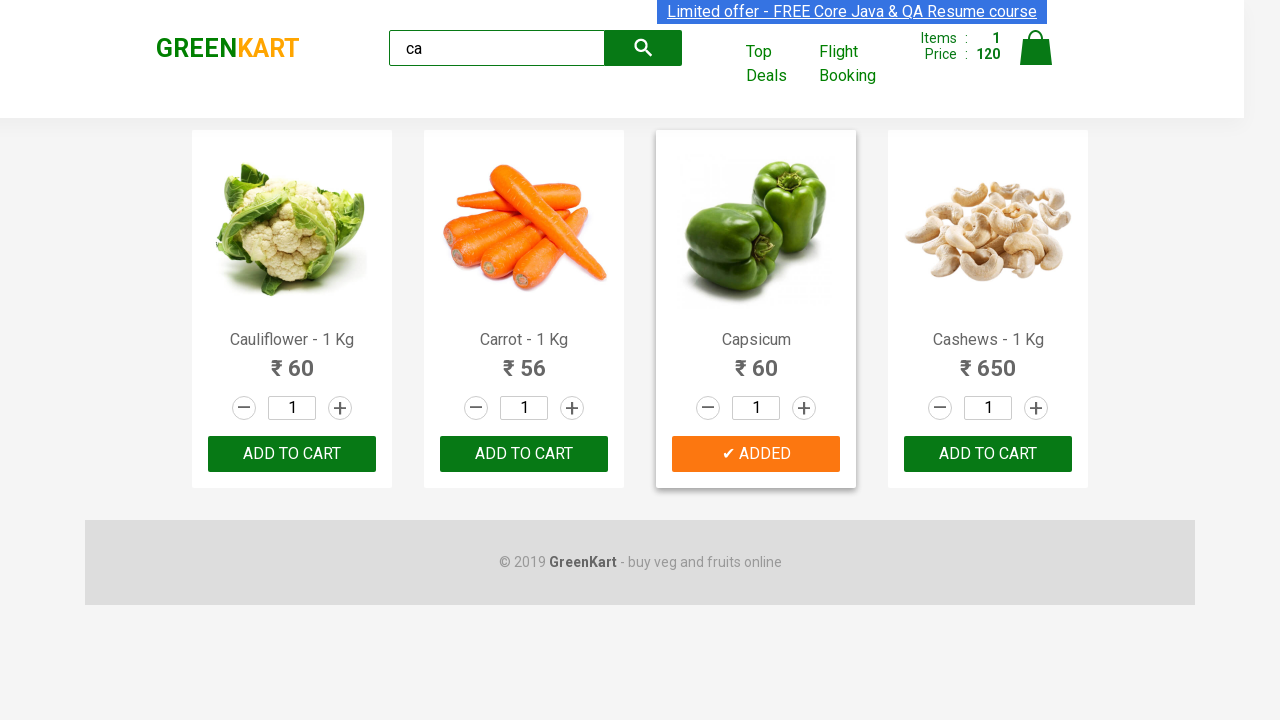

Retrieved product at index 2
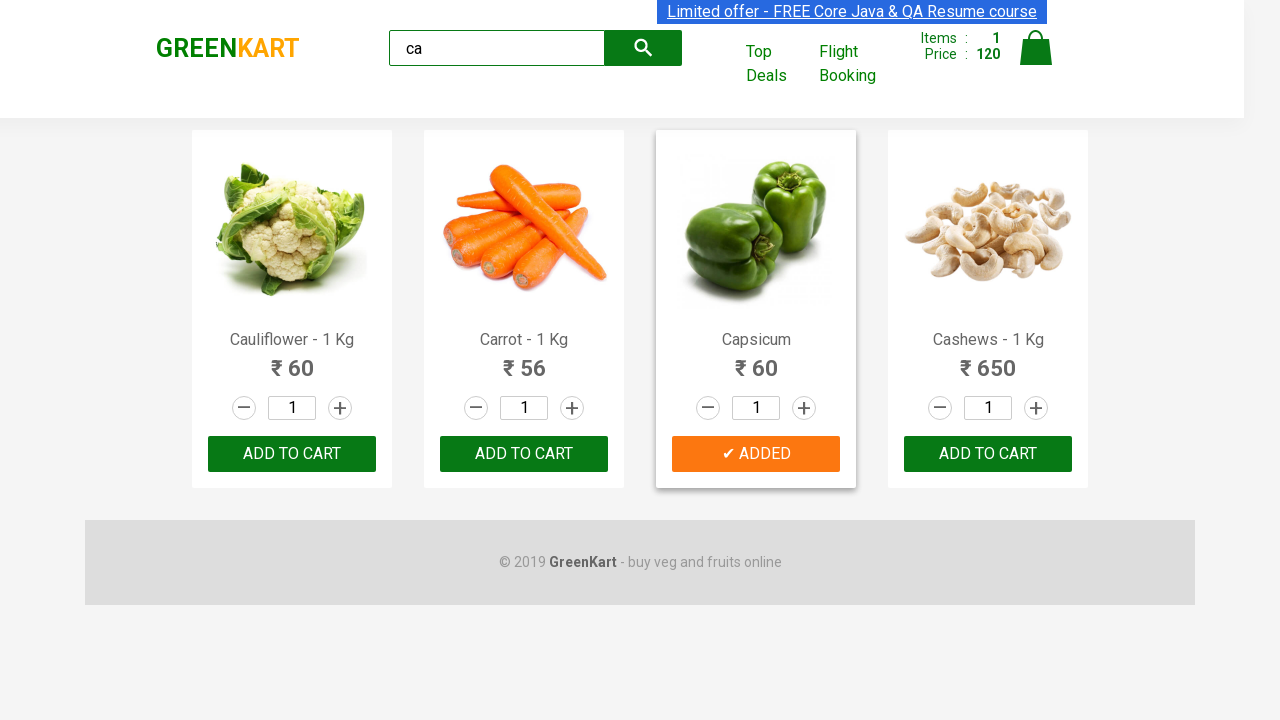

Retrieved product name: 'Capsicum'
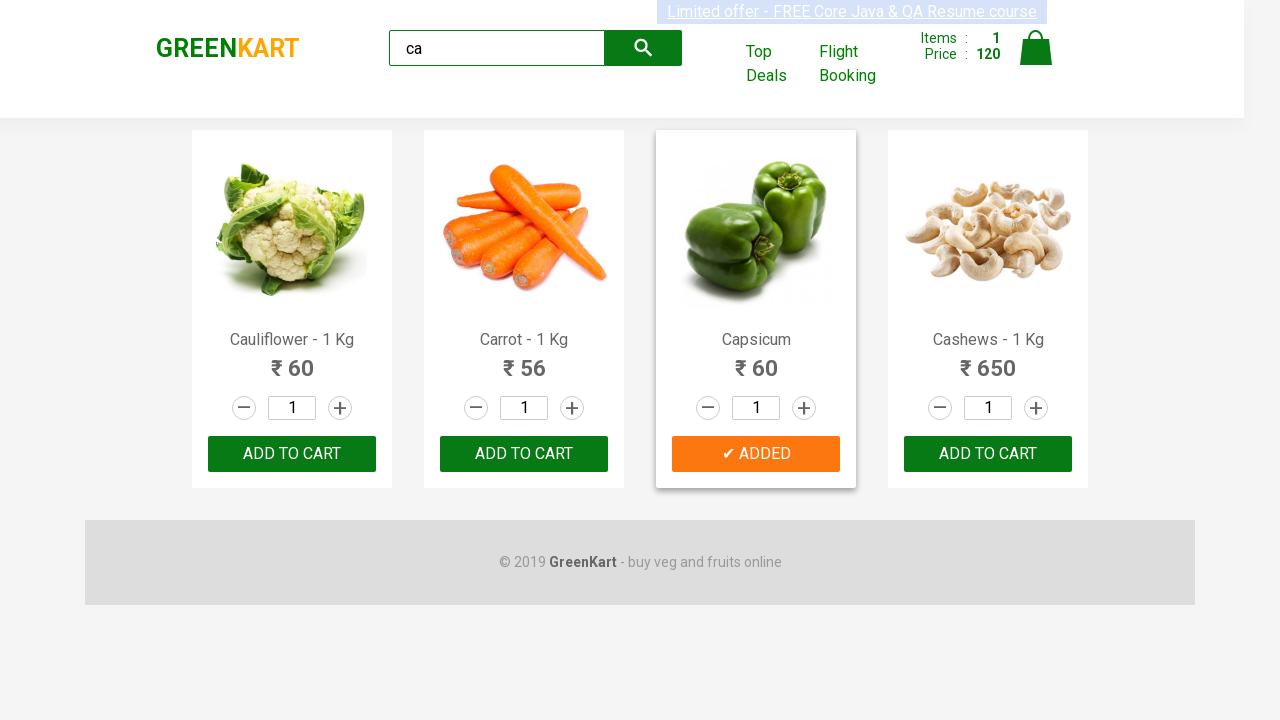

Retrieved product at index 3
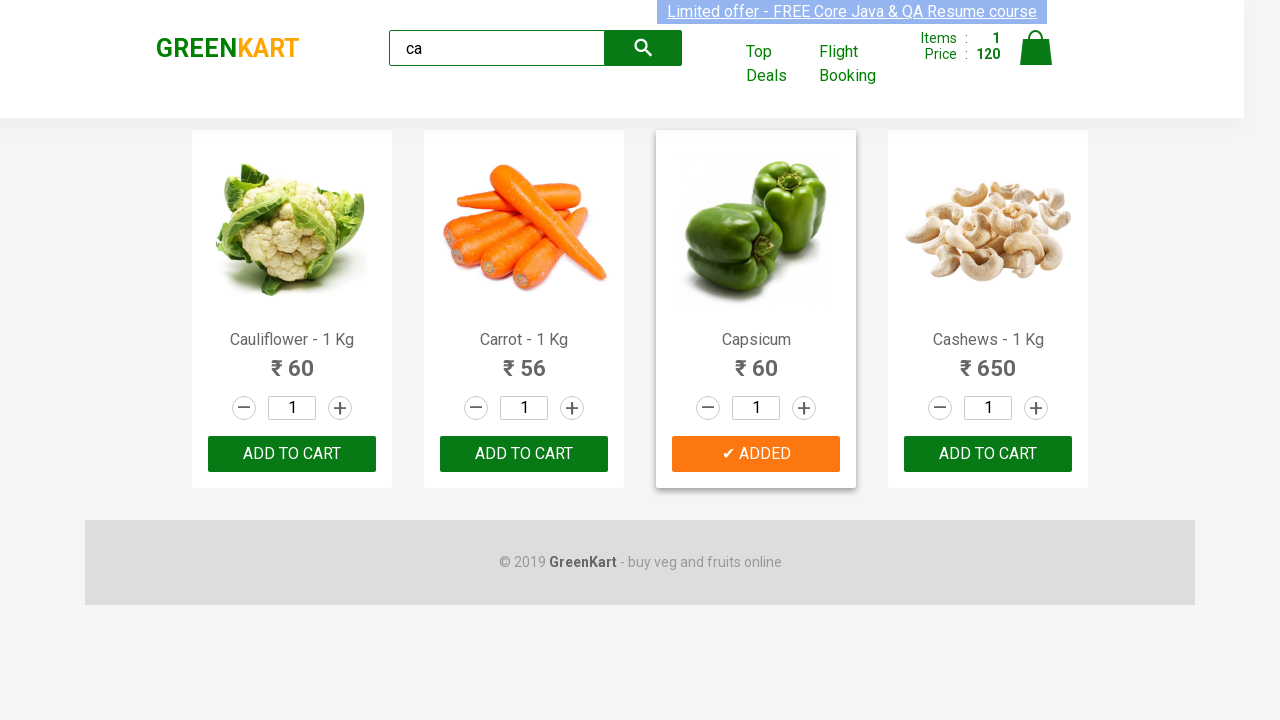

Retrieved product name: 'Cashews - 1 Kg'
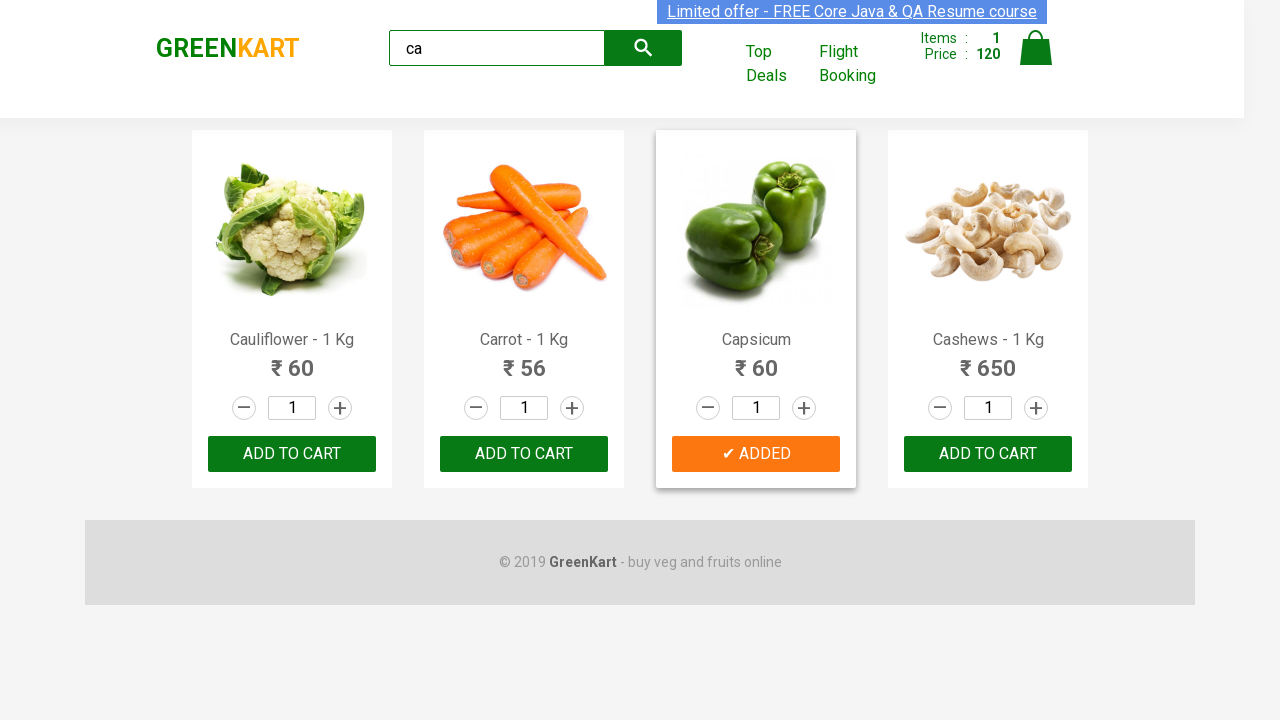

Clicked ADD TO CART for product containing 'Cashews': 'Cashews - 1 Kg' at (988, 454) on .products .product >> nth=3 >> button
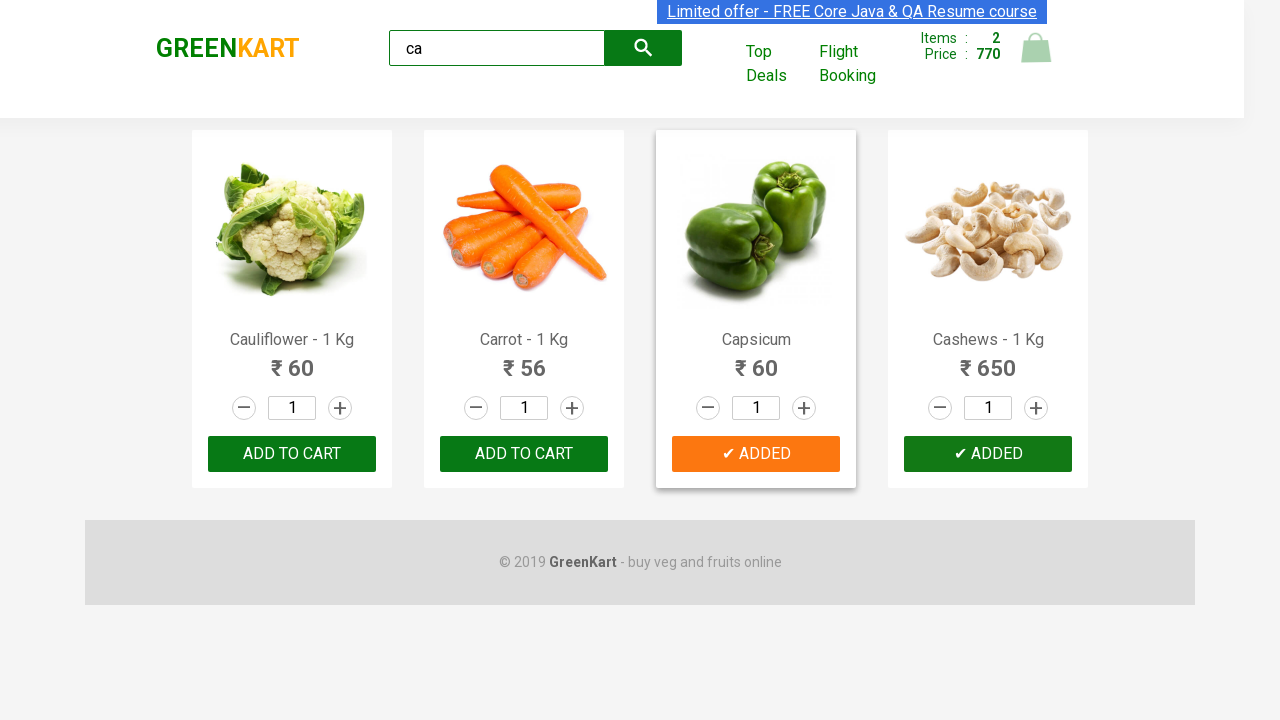

Located brand element
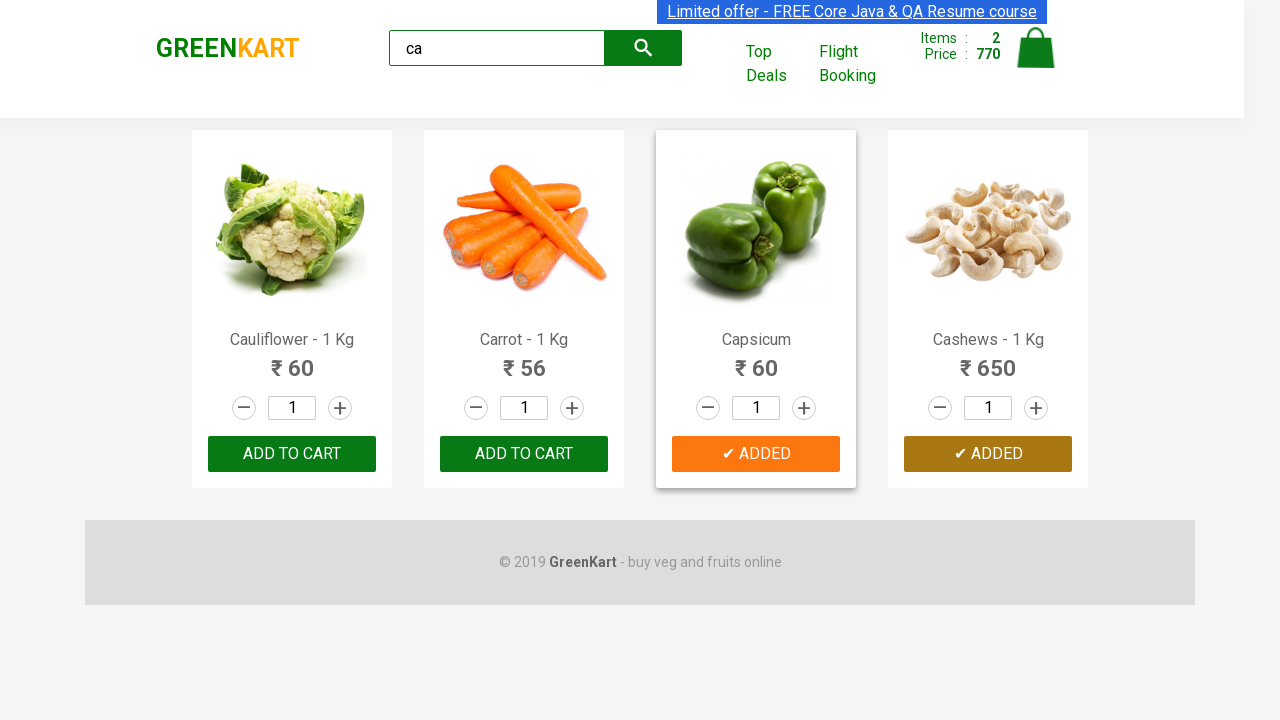

Verified that brand name is 'GREENKART'
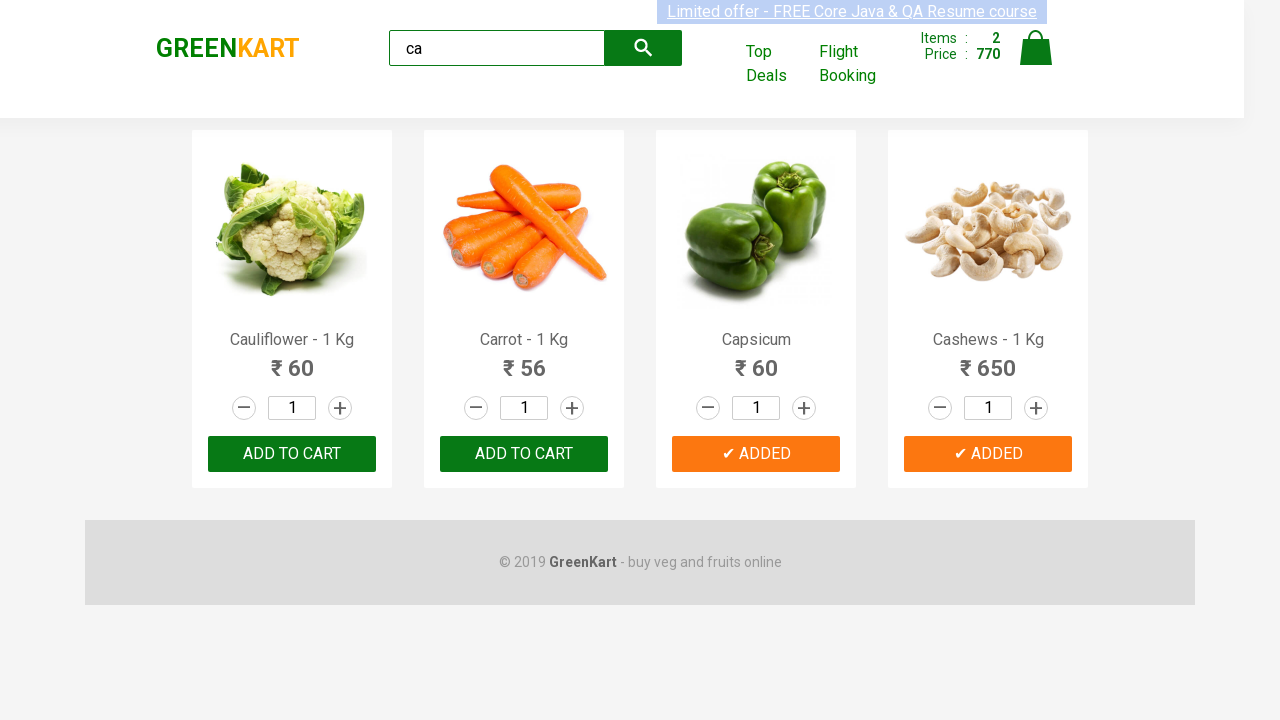

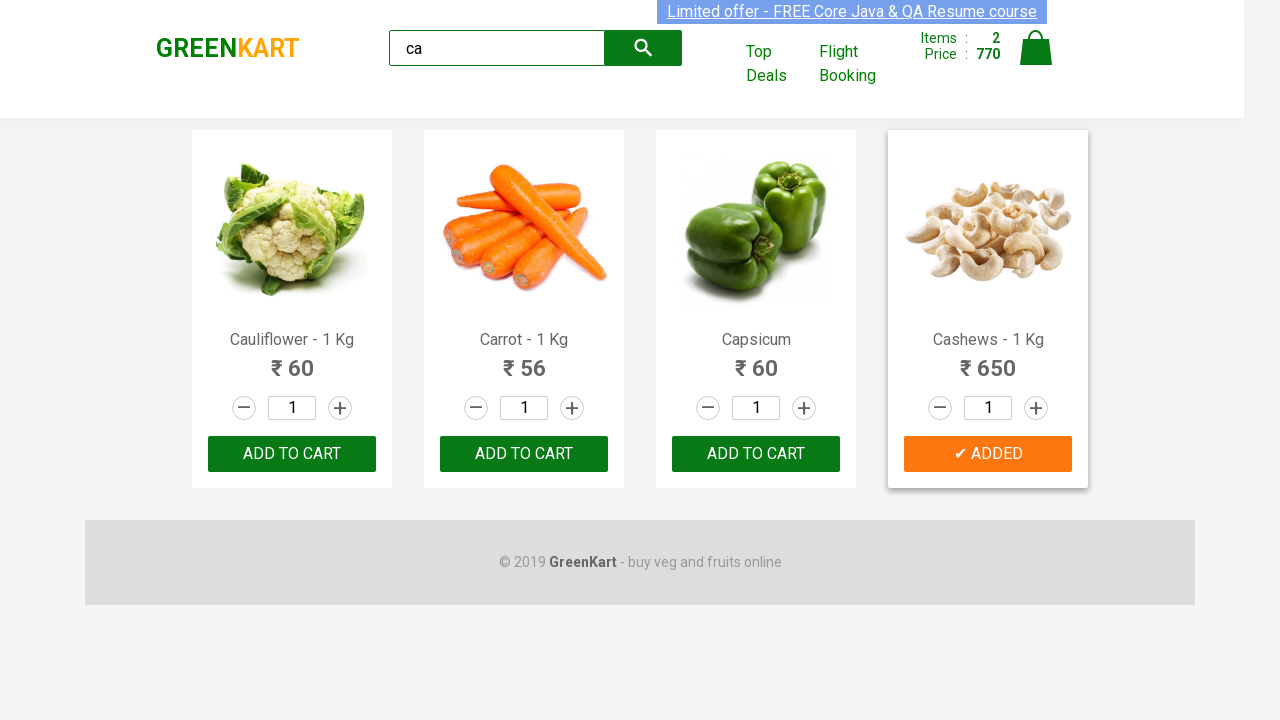